Tests footer social media links by clicking on Facebook, Instagram, Twitter, and YouTube icons and verifying they navigate to the correct social media pages

Starting URL: https://www.babydestination.com/

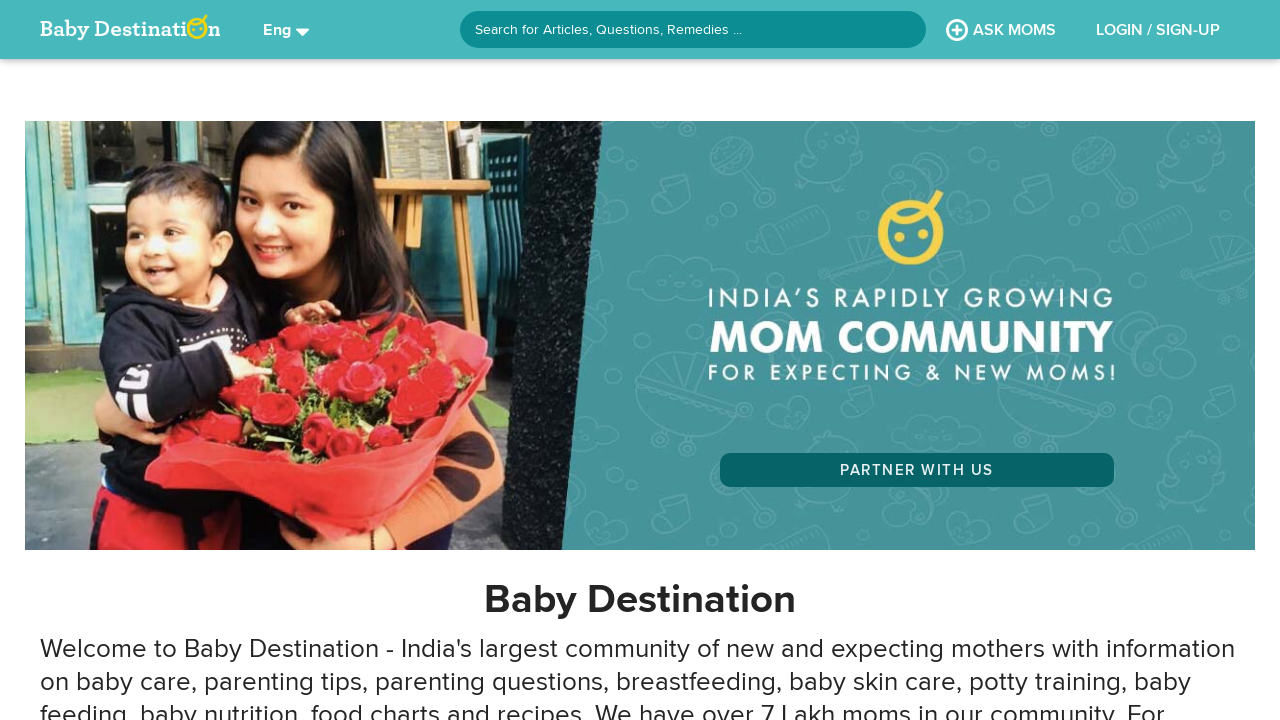

Scrolled to footer section
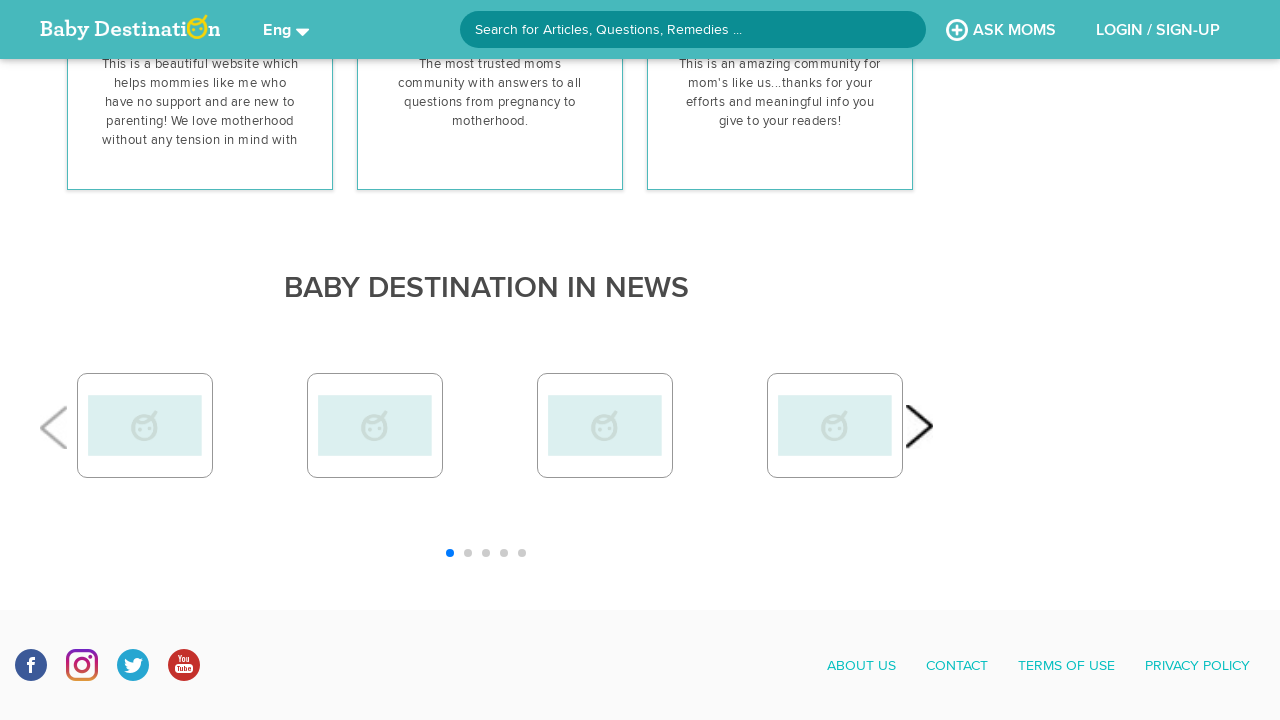

Waited for footer to fully load
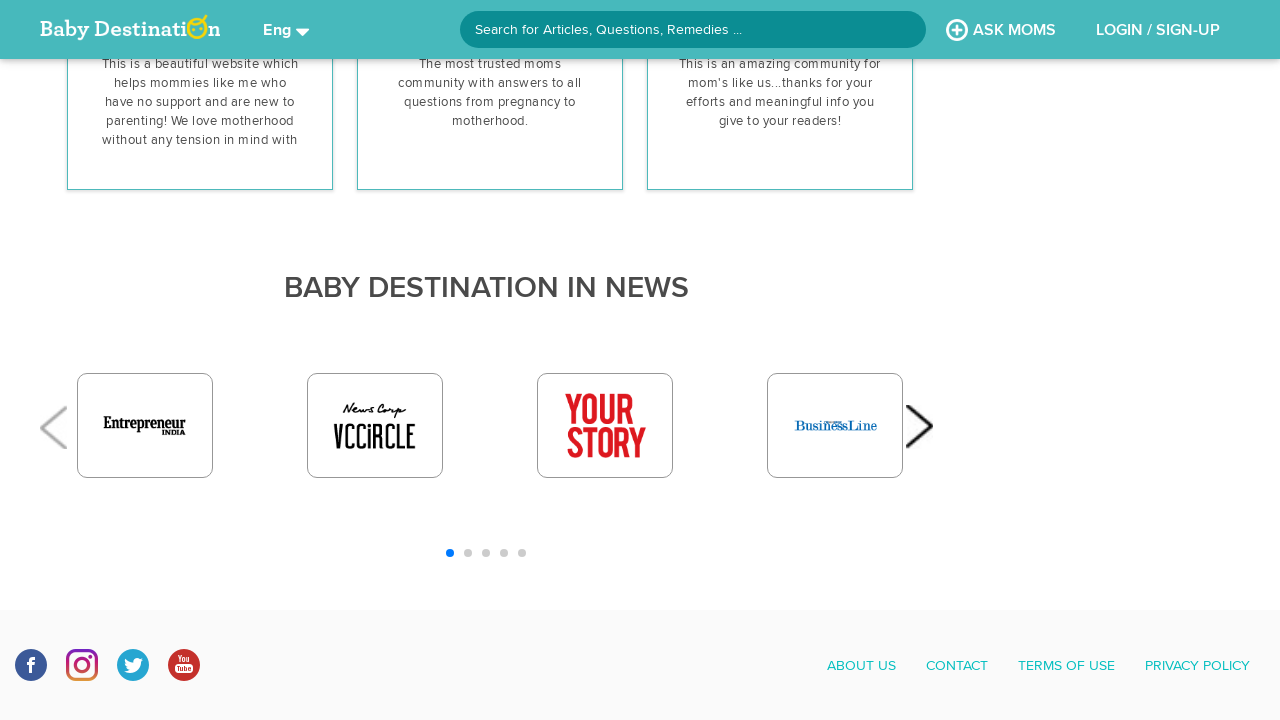

Facebook social link element appeared in footer
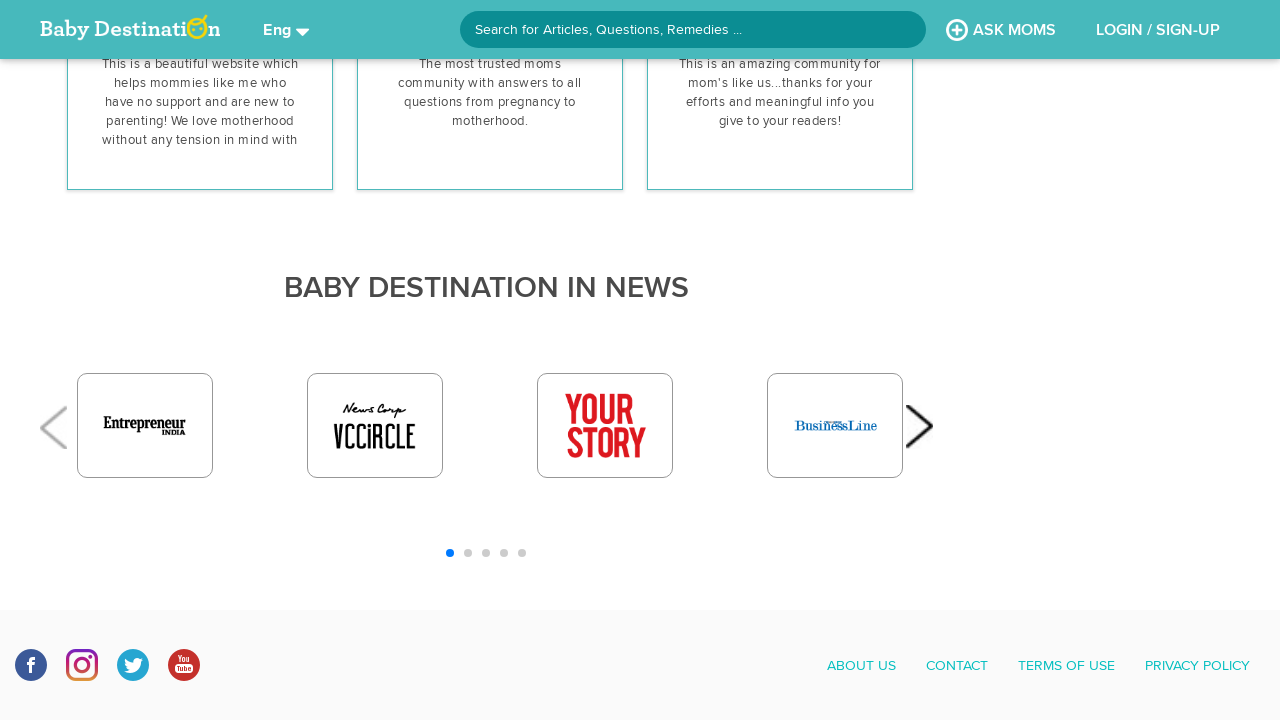

Clicked Facebook social media link at (31, 665) on xpath=/html/body/app-root/div[1]/app-home2/div/footer/div[2]/div/div/app-footer/
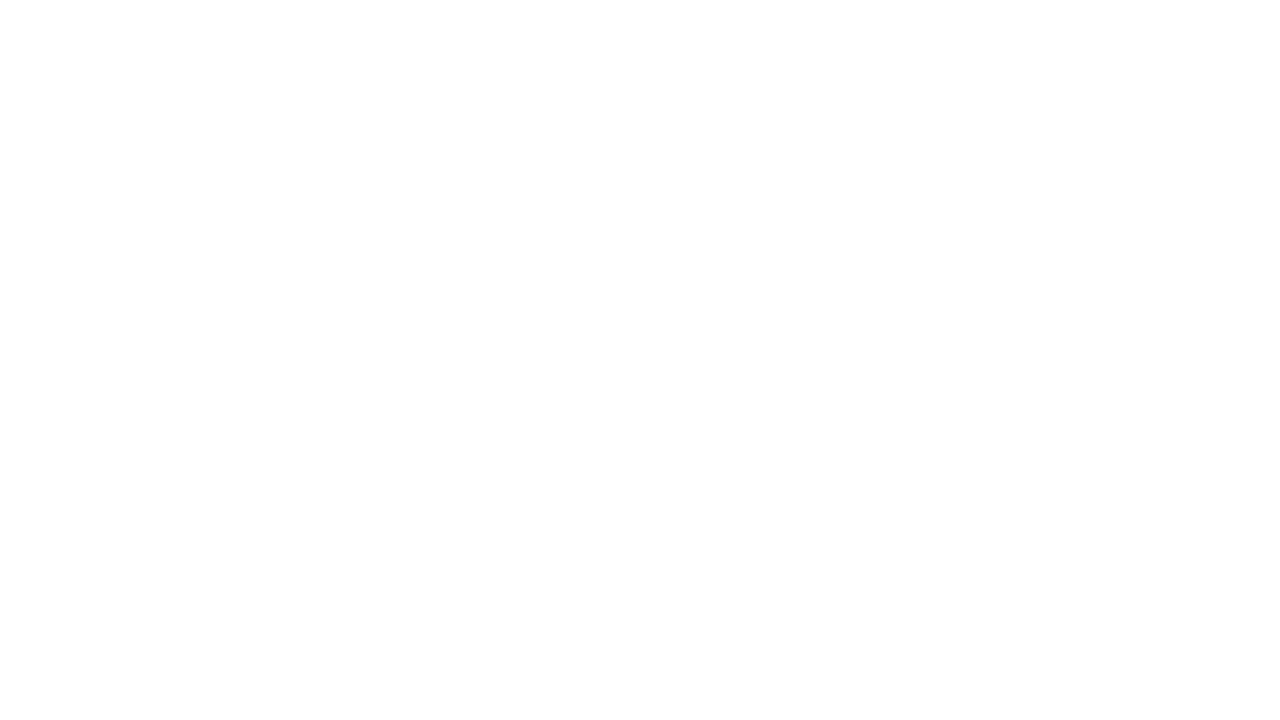

Waited for Facebook page to load
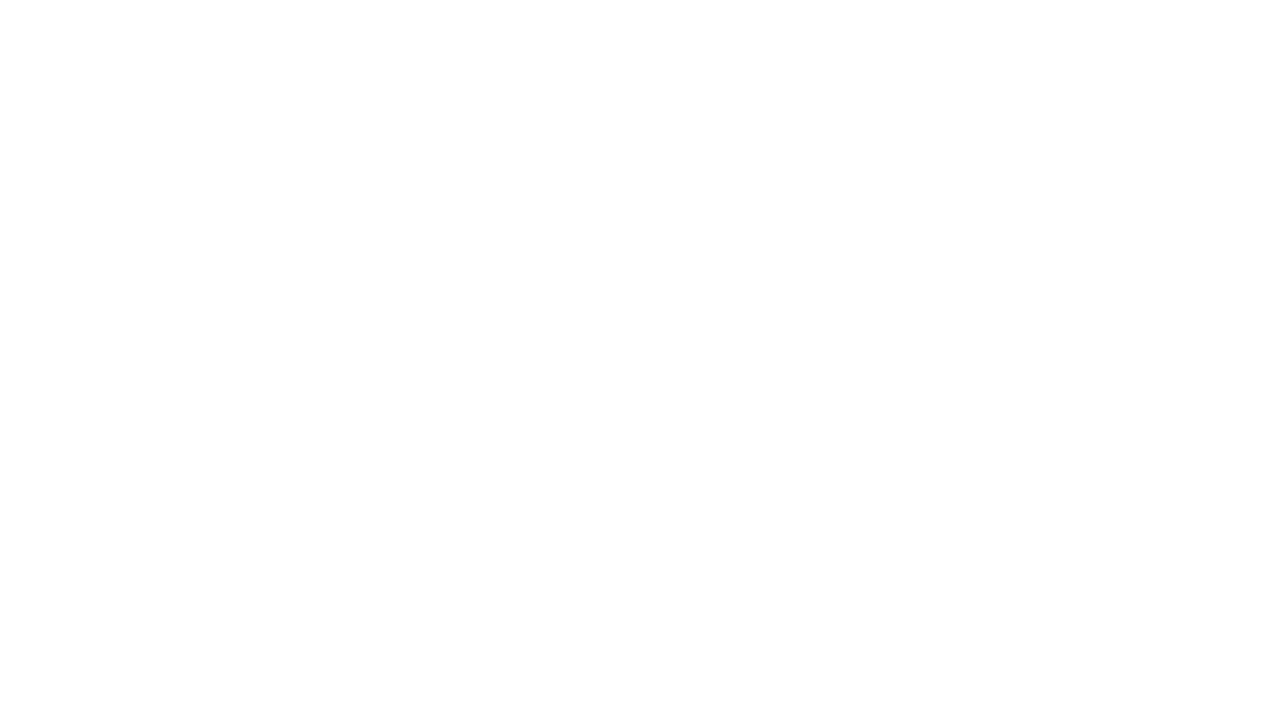

Navigated back to Baby Destination website from Facebook
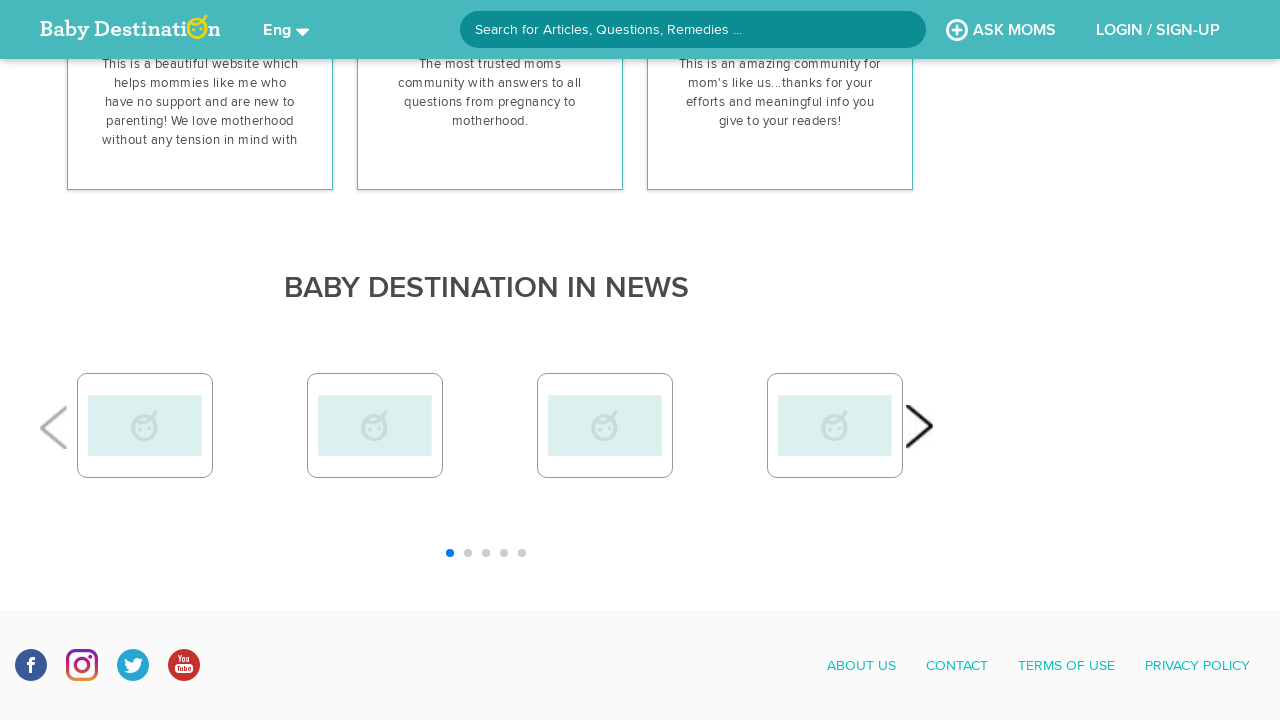

Waited for page to fully load after navigation
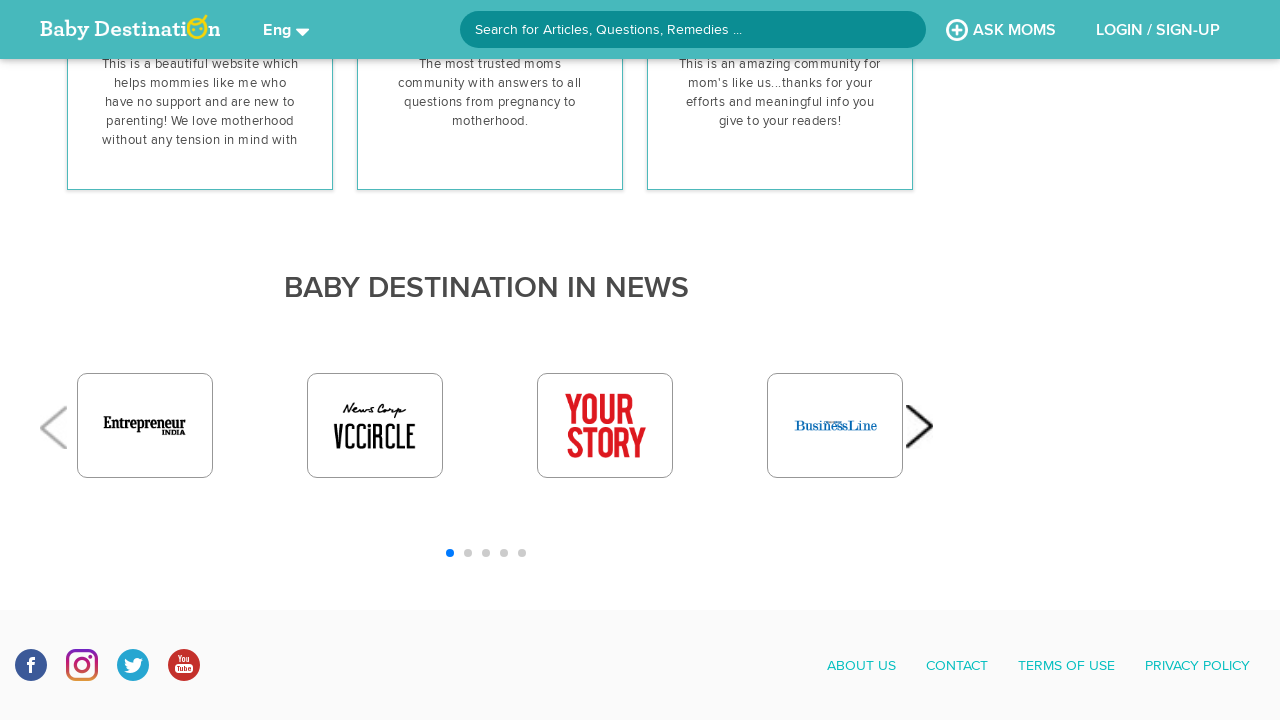

Instagram social link element appeared in footer
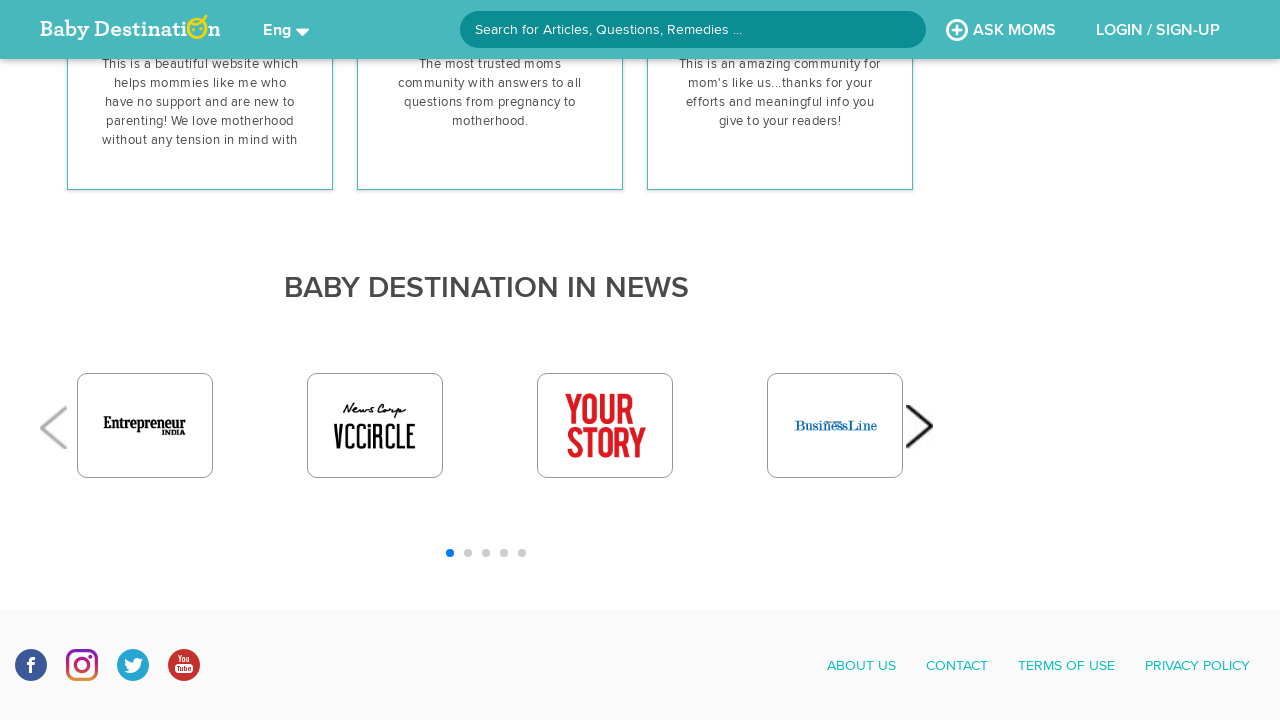

Clicked Instagram social media link at (82, 665) on xpath=/html/body/app-root/div[1]/app-home2/div/footer/div[2]/div/div/app-footer/
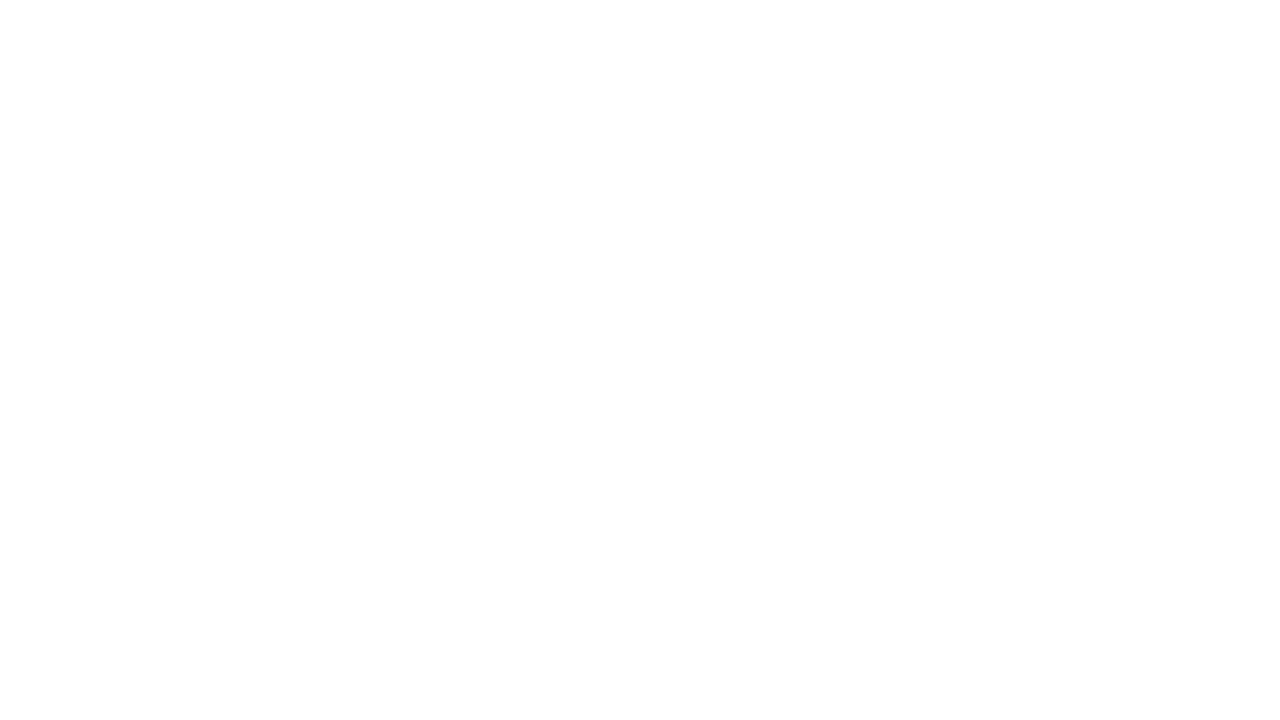

Waited for Instagram page to load
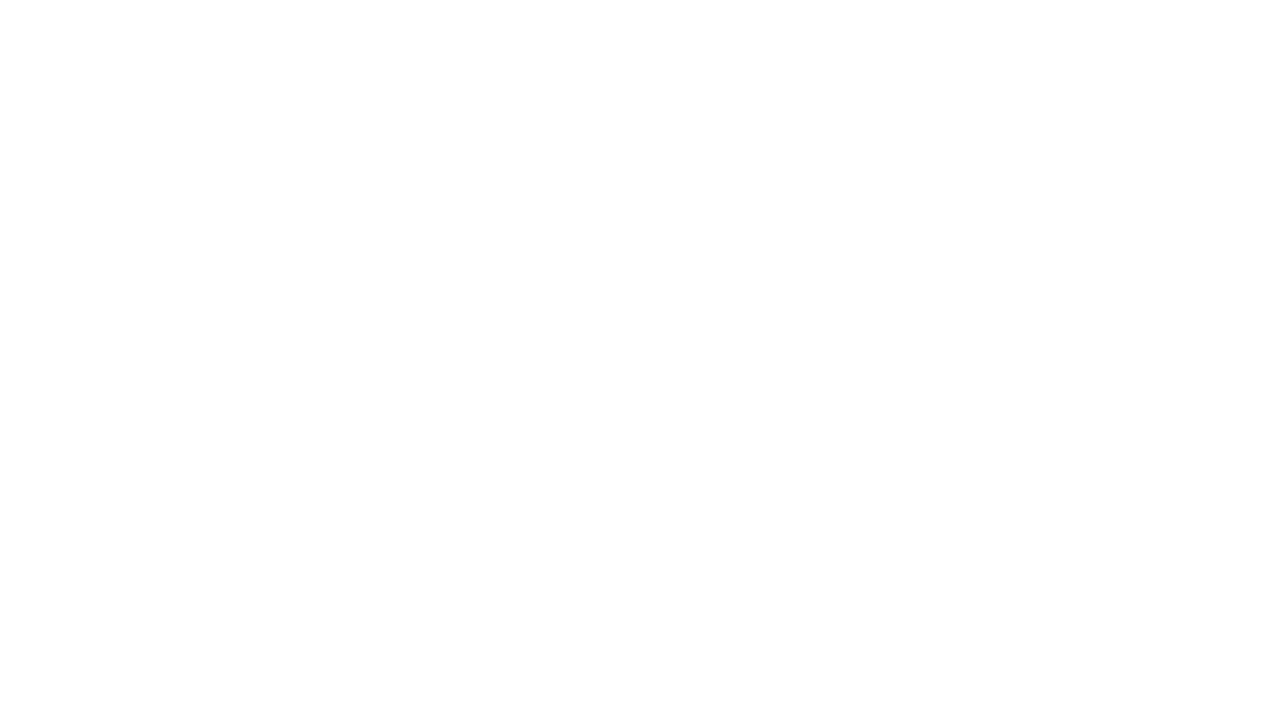

Navigated back to Baby Destination website from Instagram
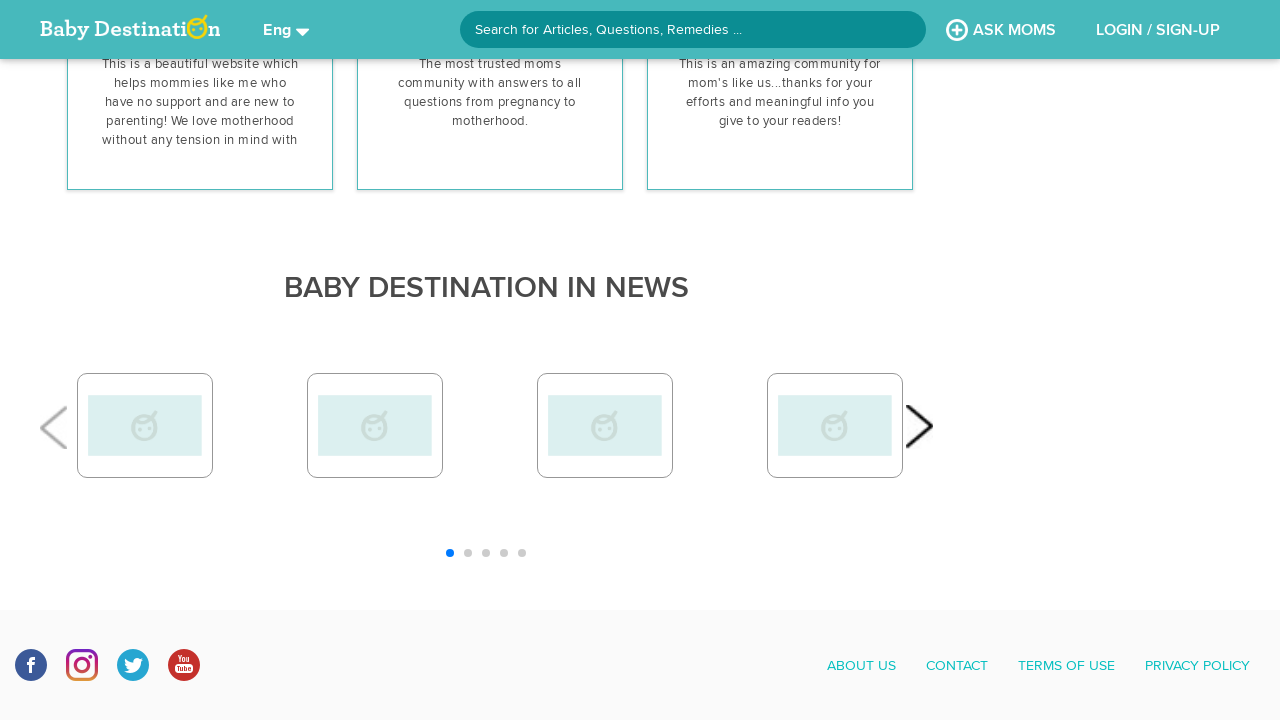

Waited for page to fully load after navigation
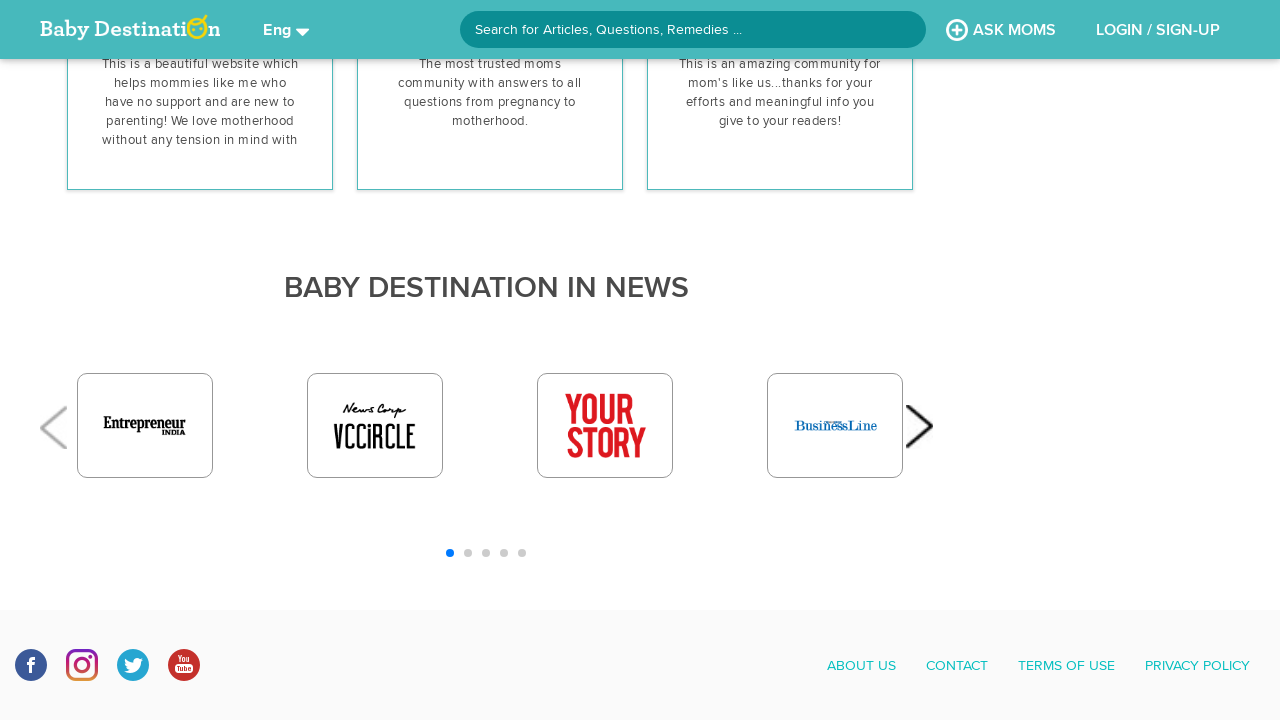

Twitter social link element appeared in footer
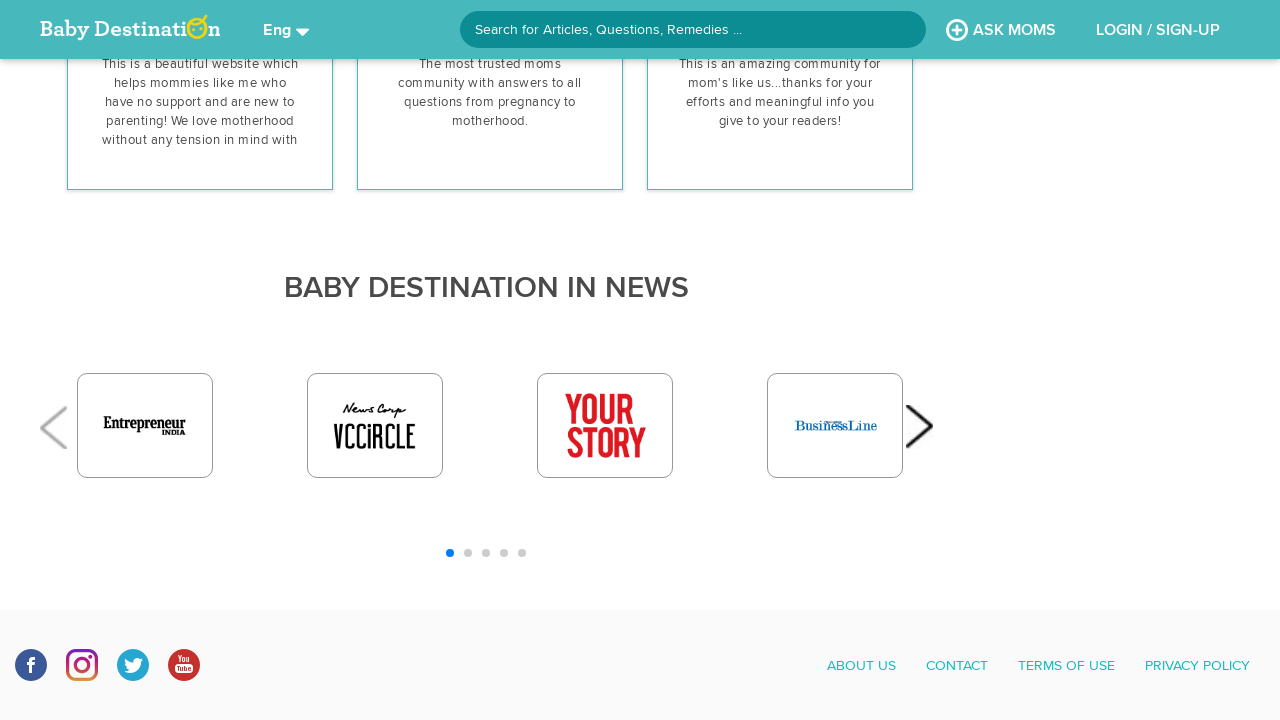

Clicked Twitter social media link at (133, 665) on xpath=/html/body/app-root/div[1]/app-home2/div/footer/div[2]/div/div/app-footer/
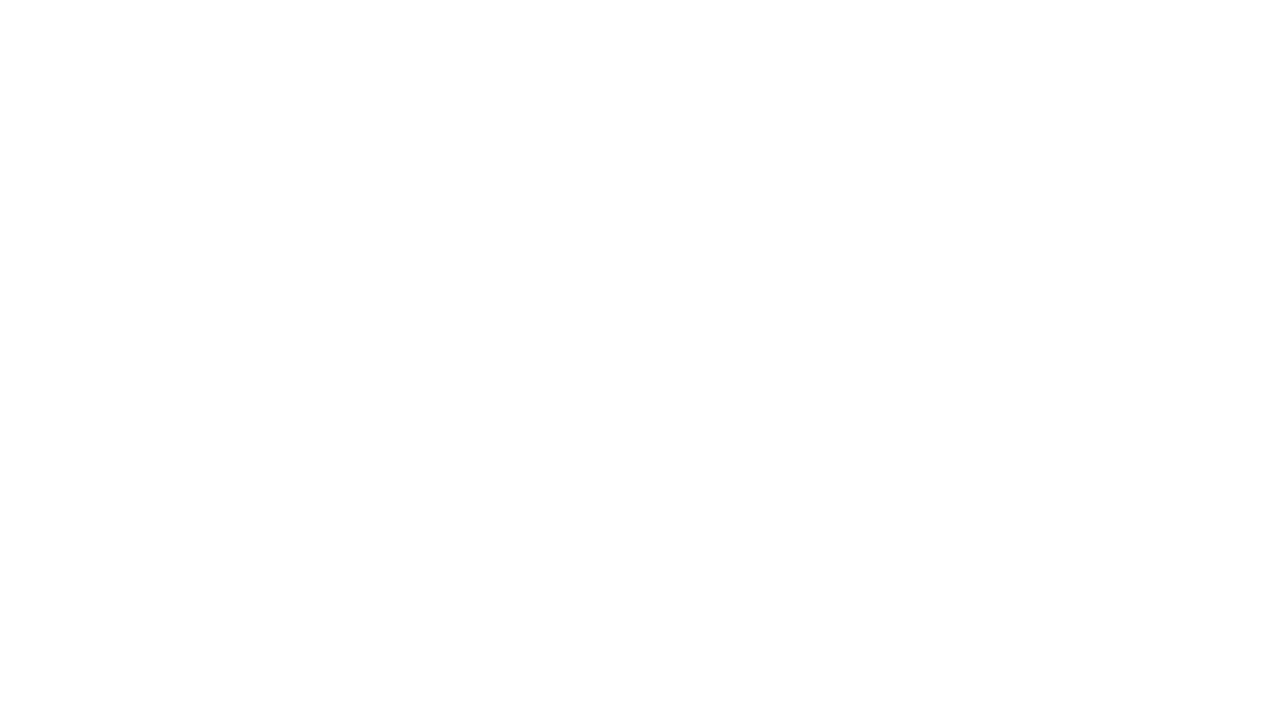

Waited for Twitter page to load
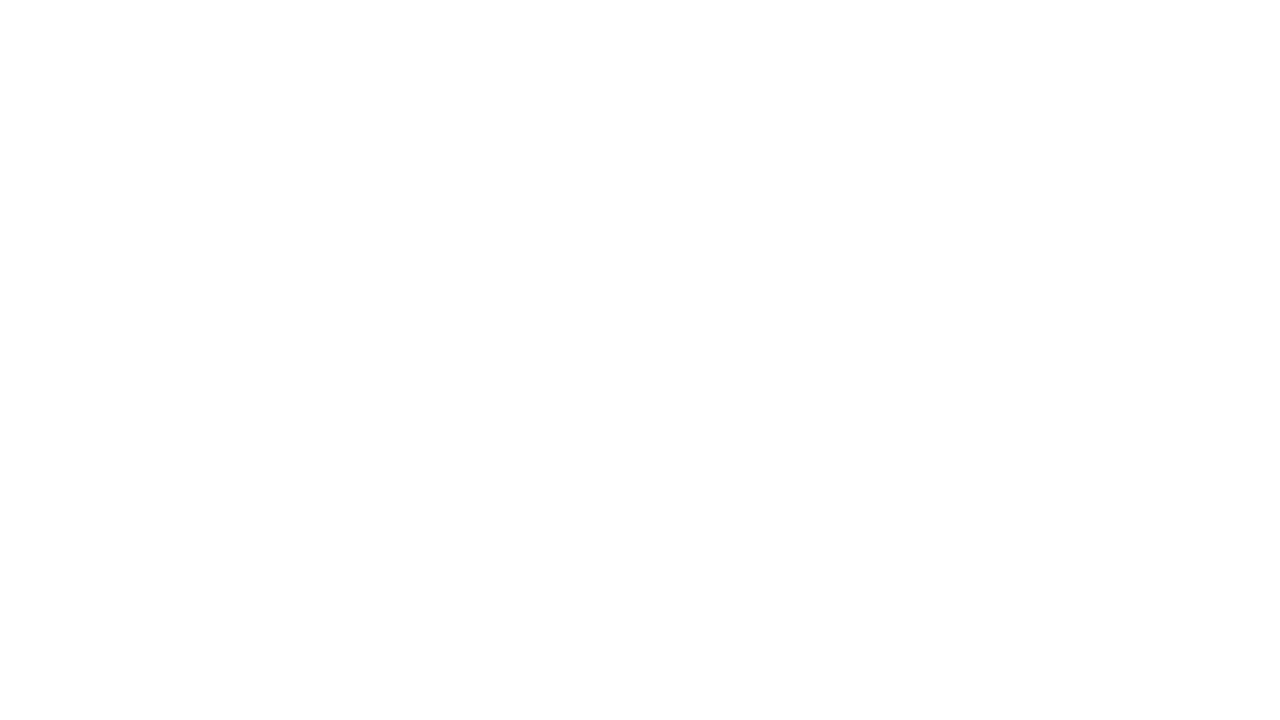

Navigated back to Baby Destination website from Twitter
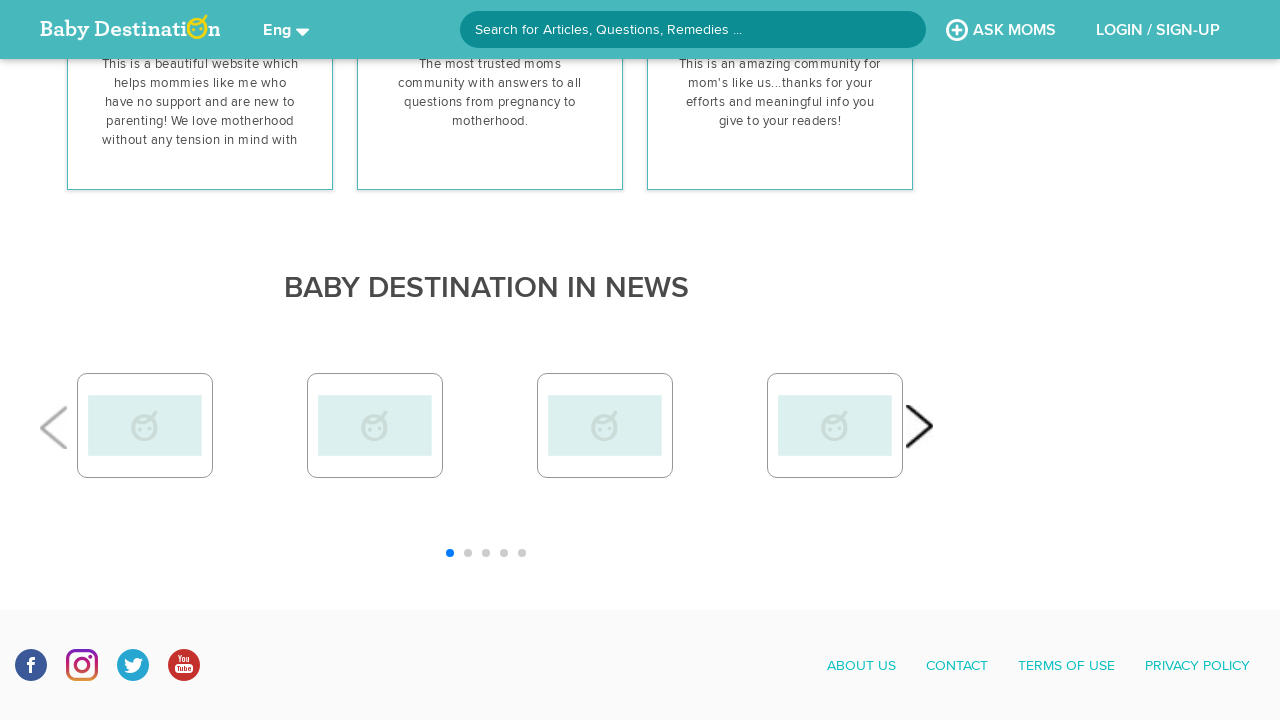

Waited for page to fully load after navigation
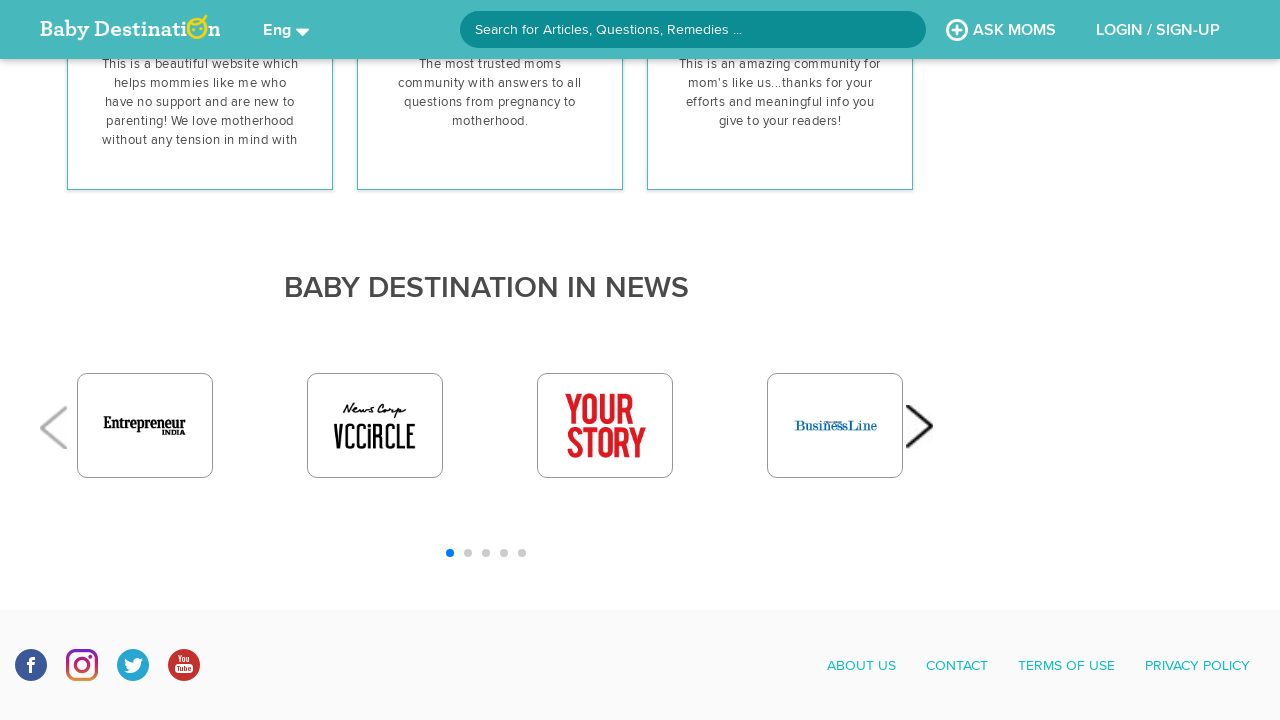

YouTube social link element appeared in footer
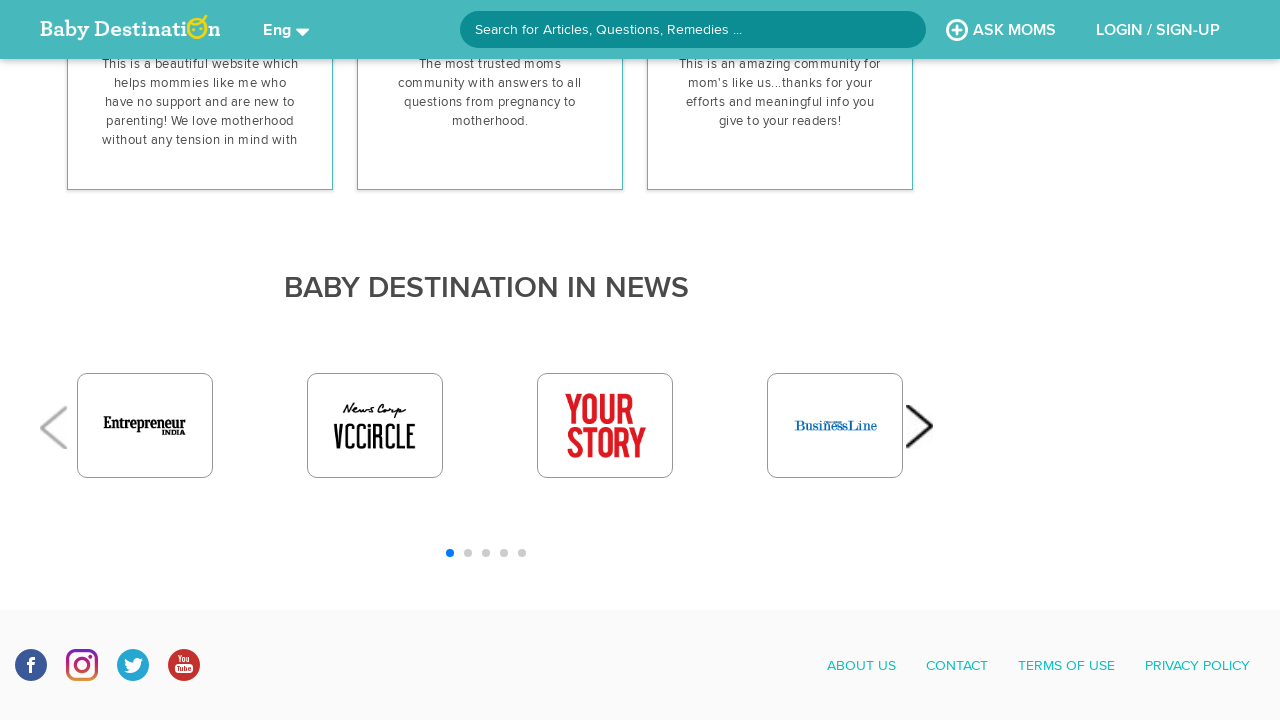

Clicked YouTube social media link at (184, 665) on xpath=/html/body/app-root/div[1]/app-home2/div/footer/div[2]/div/div/app-footer/
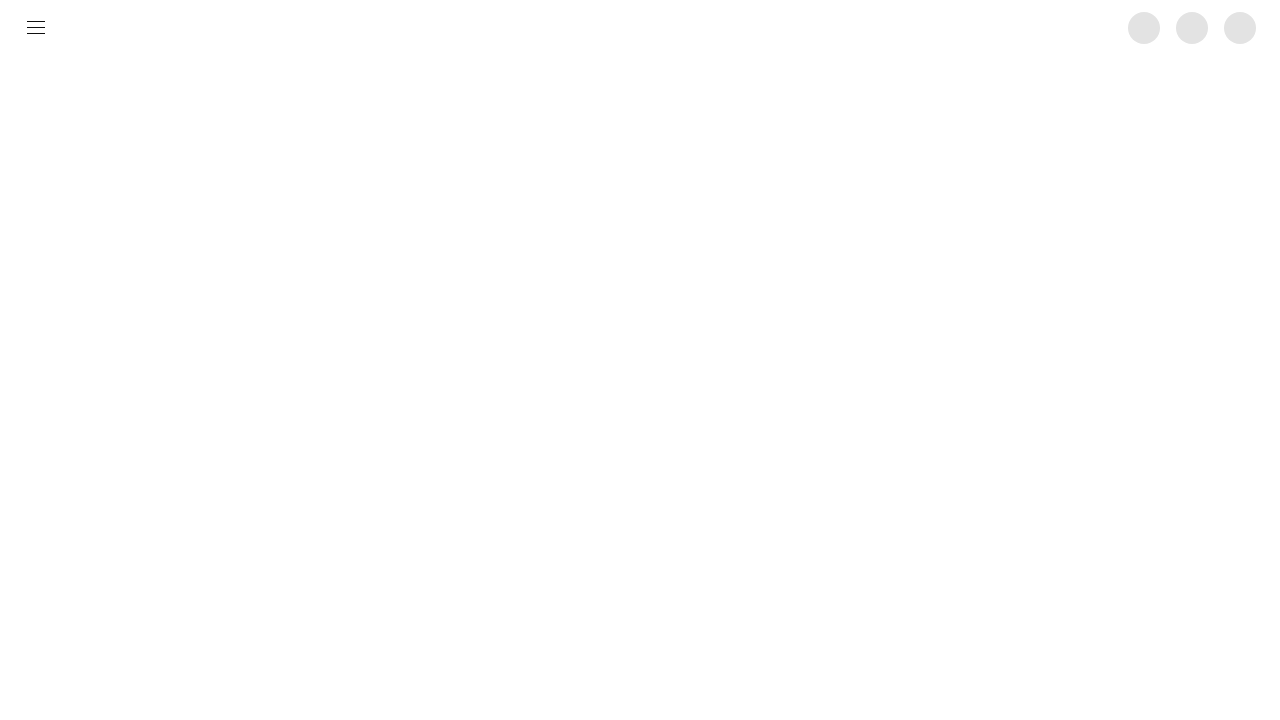

Waited for YouTube page to load
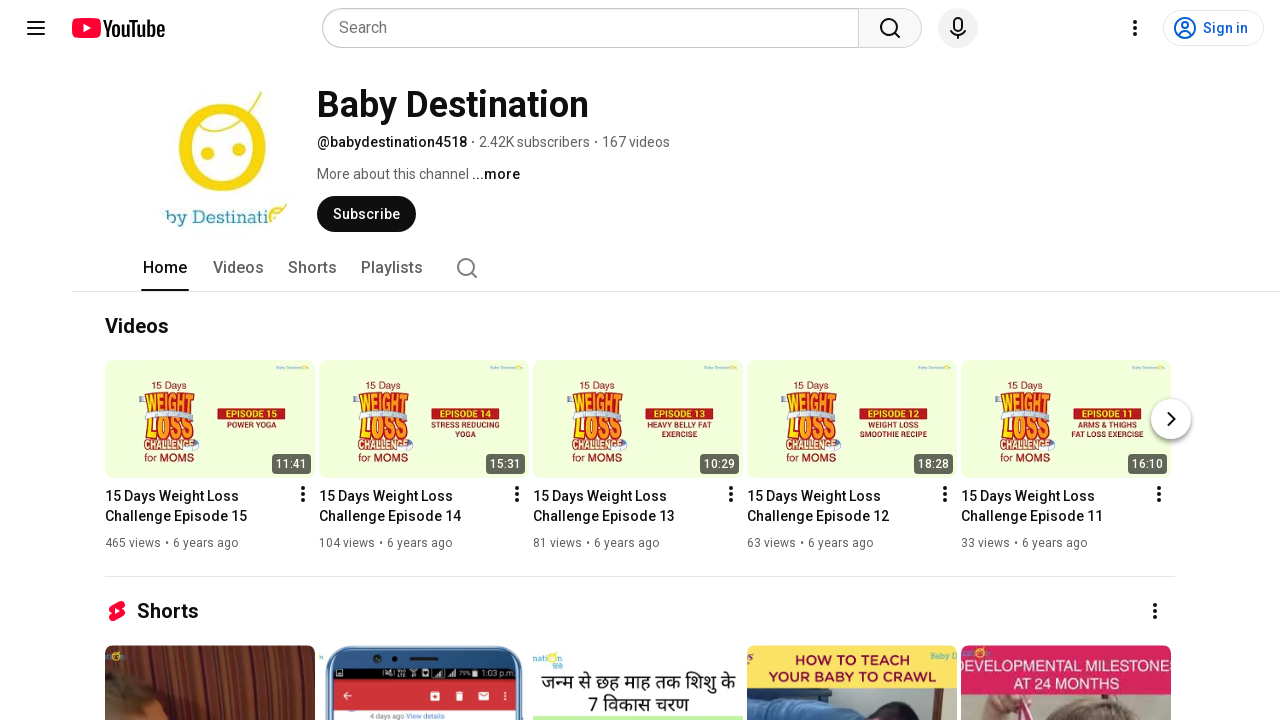

Navigated back to Baby Destination website from YouTube
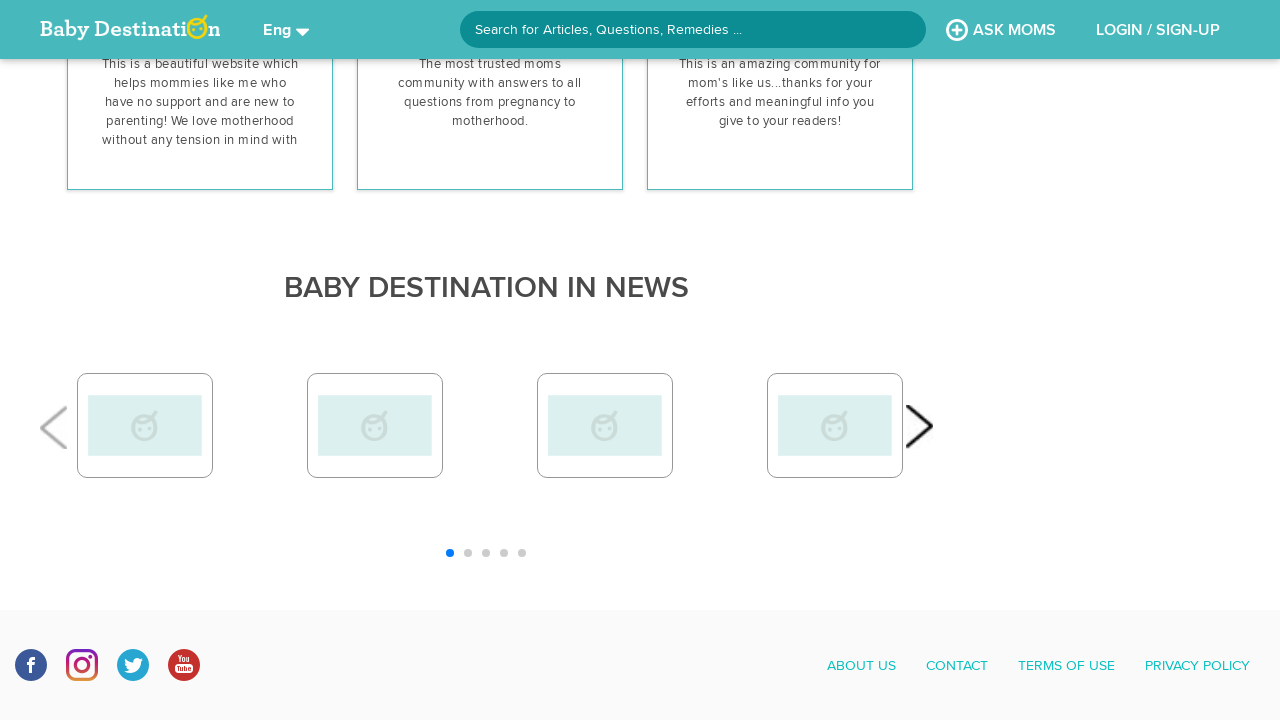

Waited for page to fully load after final navigation
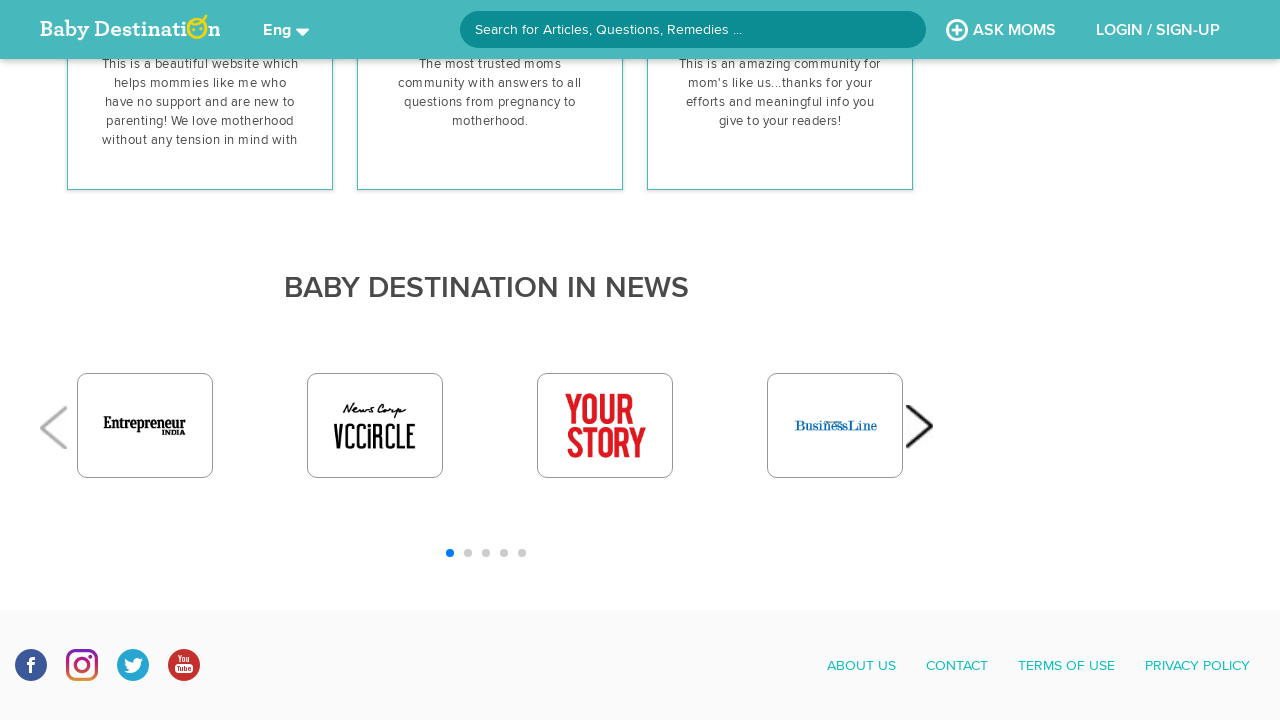

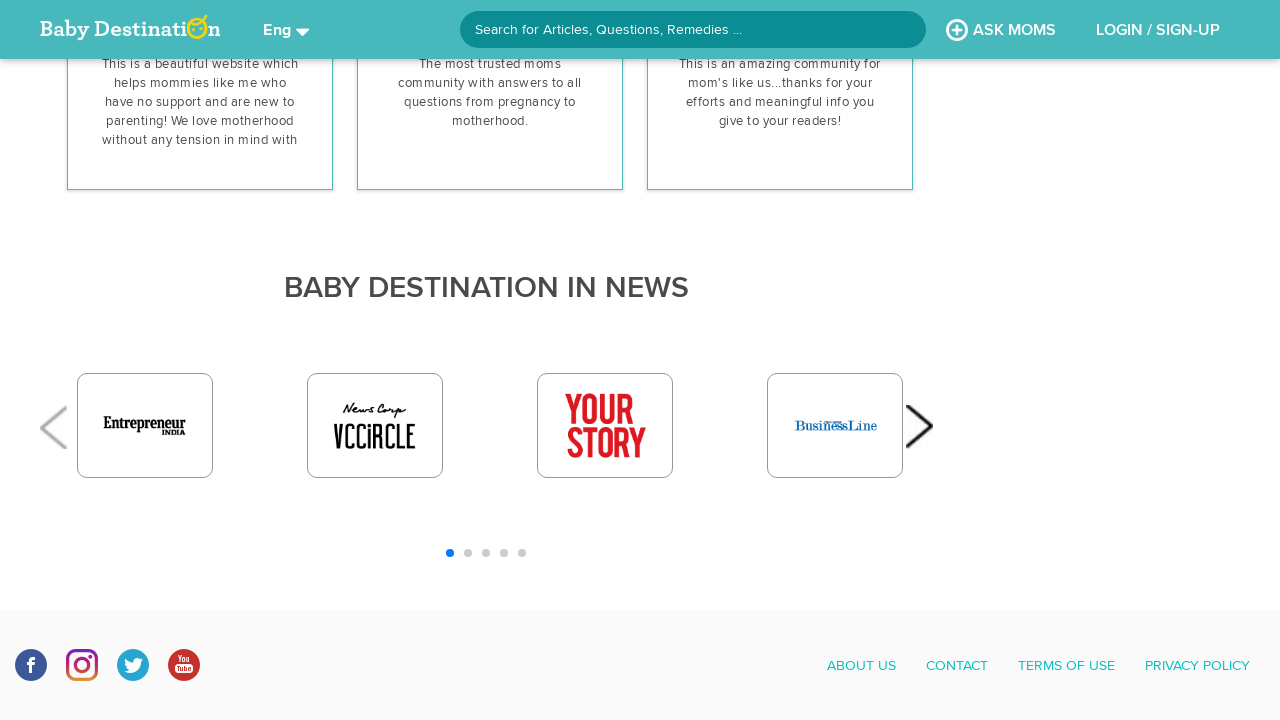